Tests the Add/Remove Elements functionality by clicking Add Element button, waiting for Delete button to appear, then clicking the Delete button

Starting URL: https://the-internet.herokuapp.com/

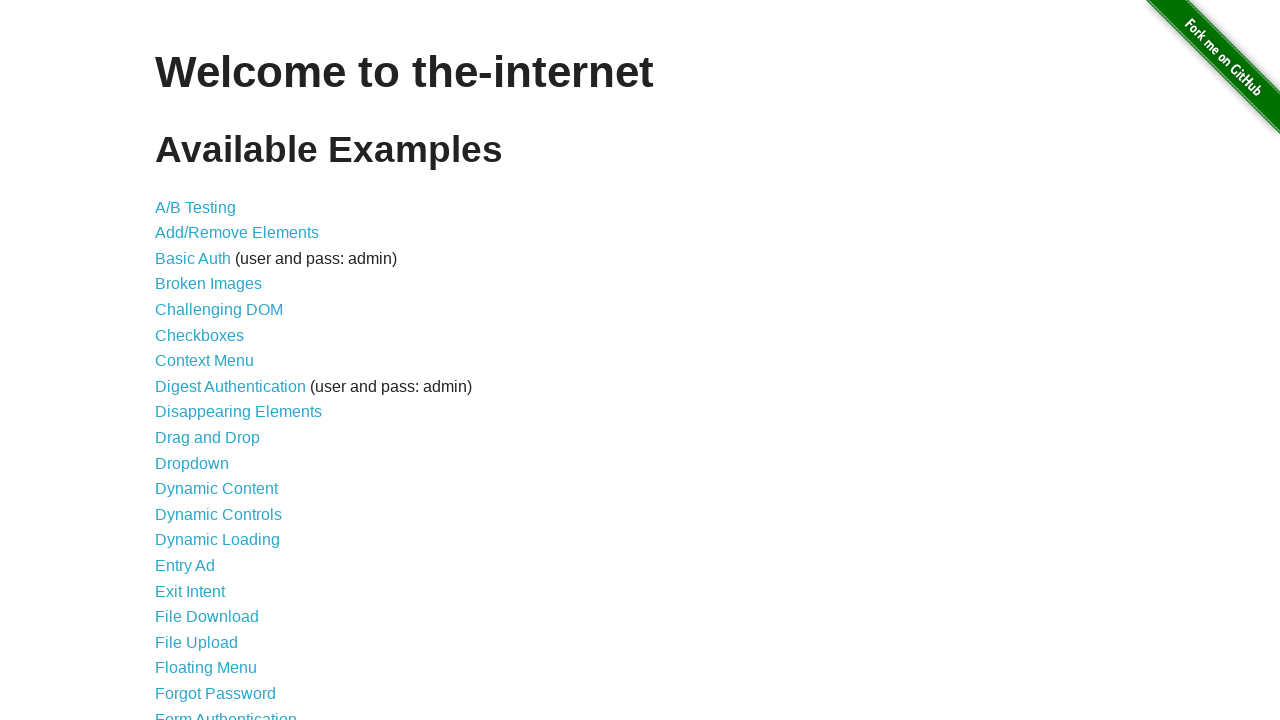

Clicked on Add/Remove Elements link at (237, 233) on a[href='/add_remove_elements/']
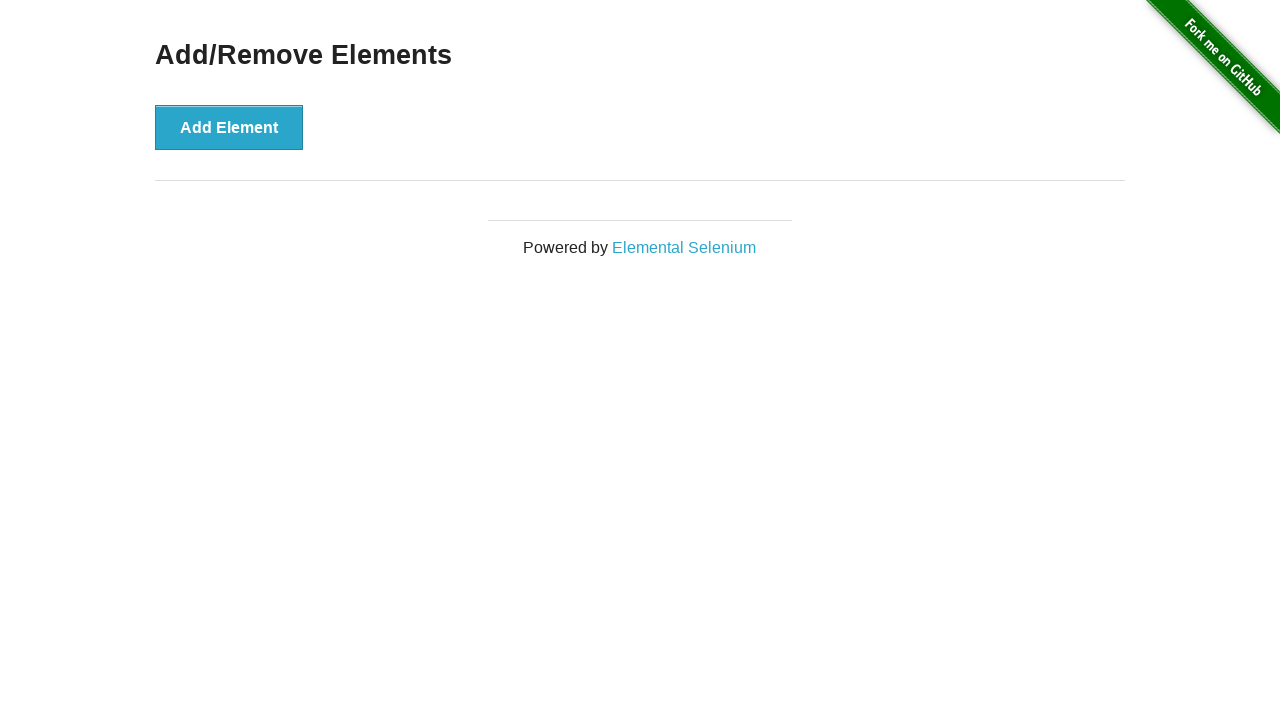

Clicked Add Element button at (229, 127) on #content div button
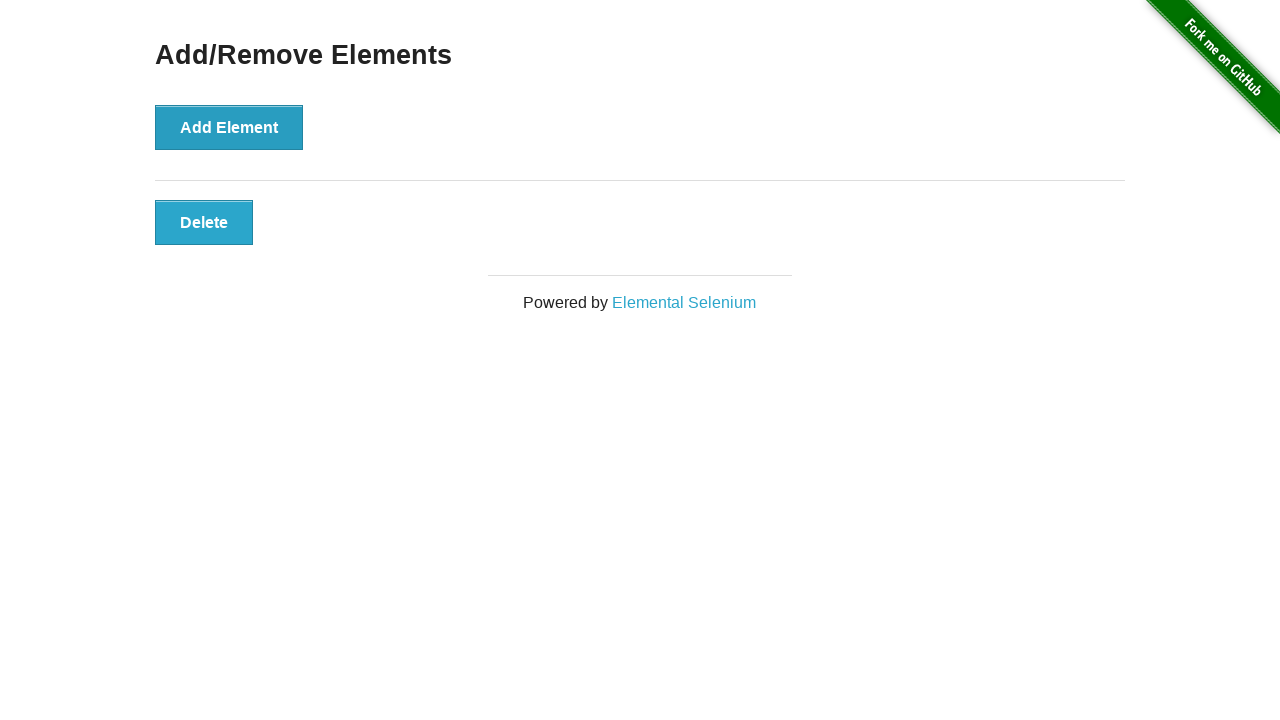

Delete button appeared
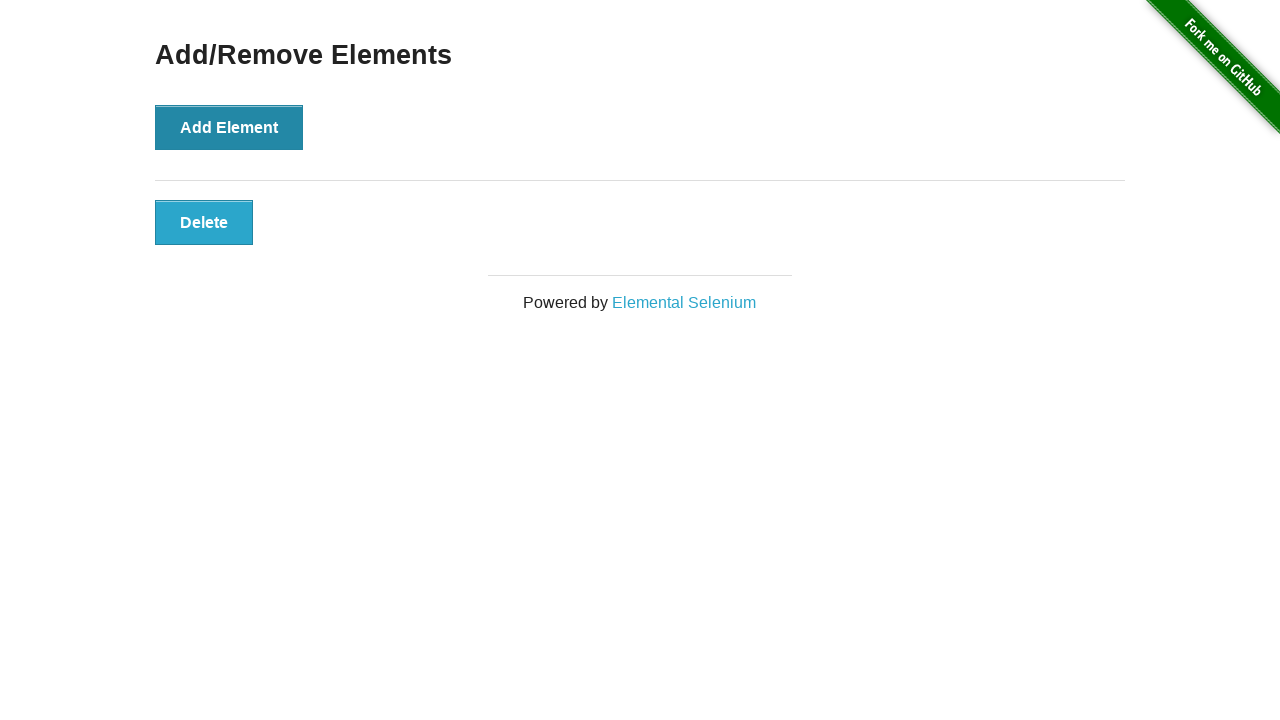

Clicked Delete button to remove element at (204, 222) on #elements button
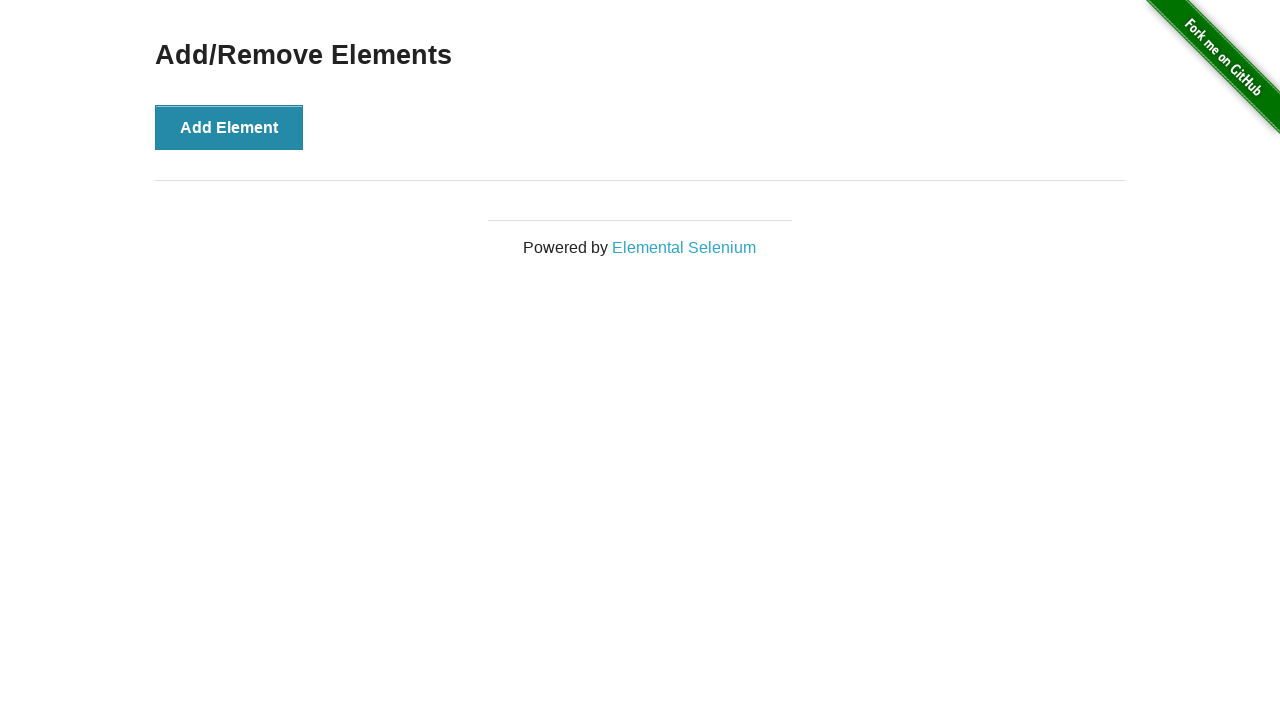

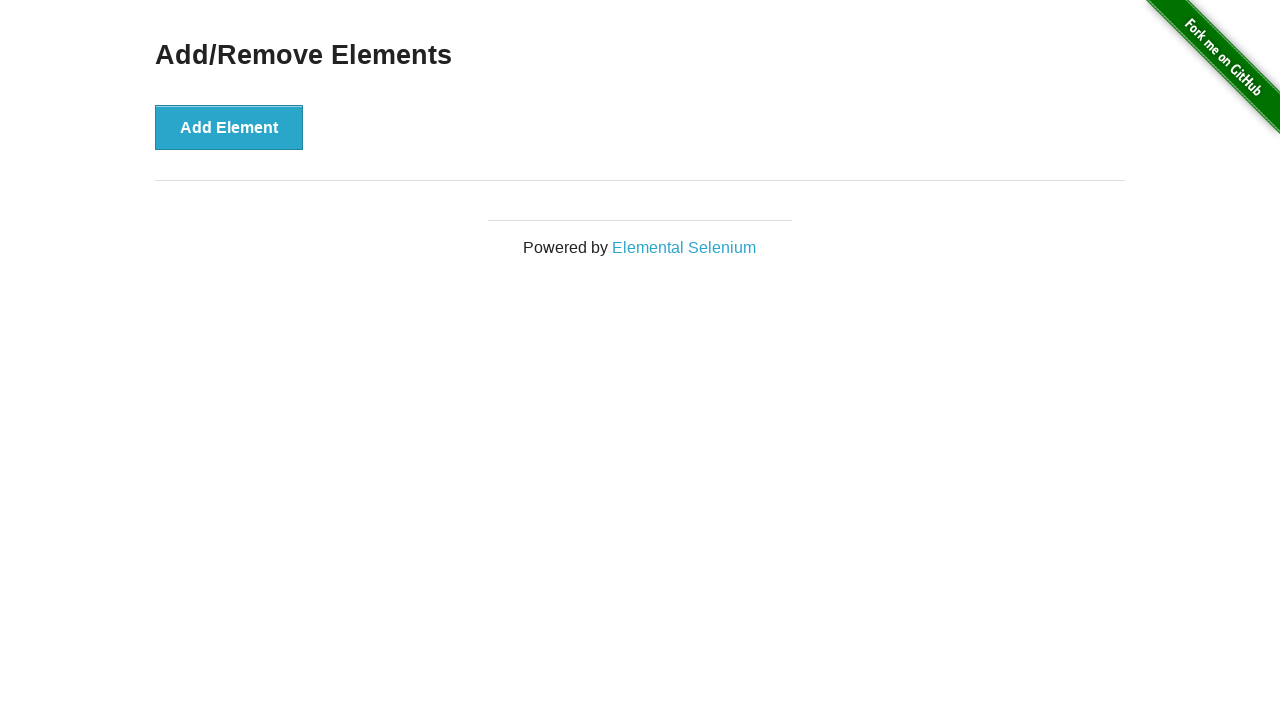